Navigates to ESPN's NFL injuries page and verifies that the injury report tables are loaded and displayed correctly.

Starting URL: https://www.espn.com/nfl/injuries

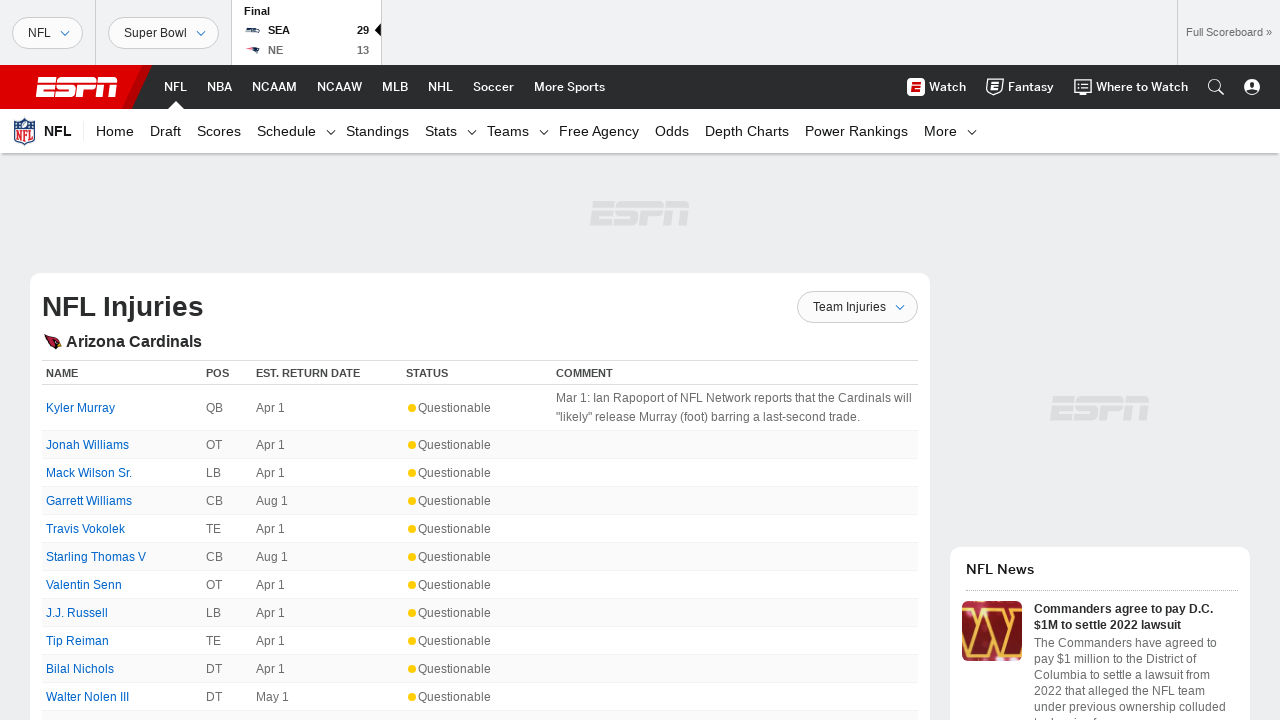

Navigated to ESPN NFL injuries page
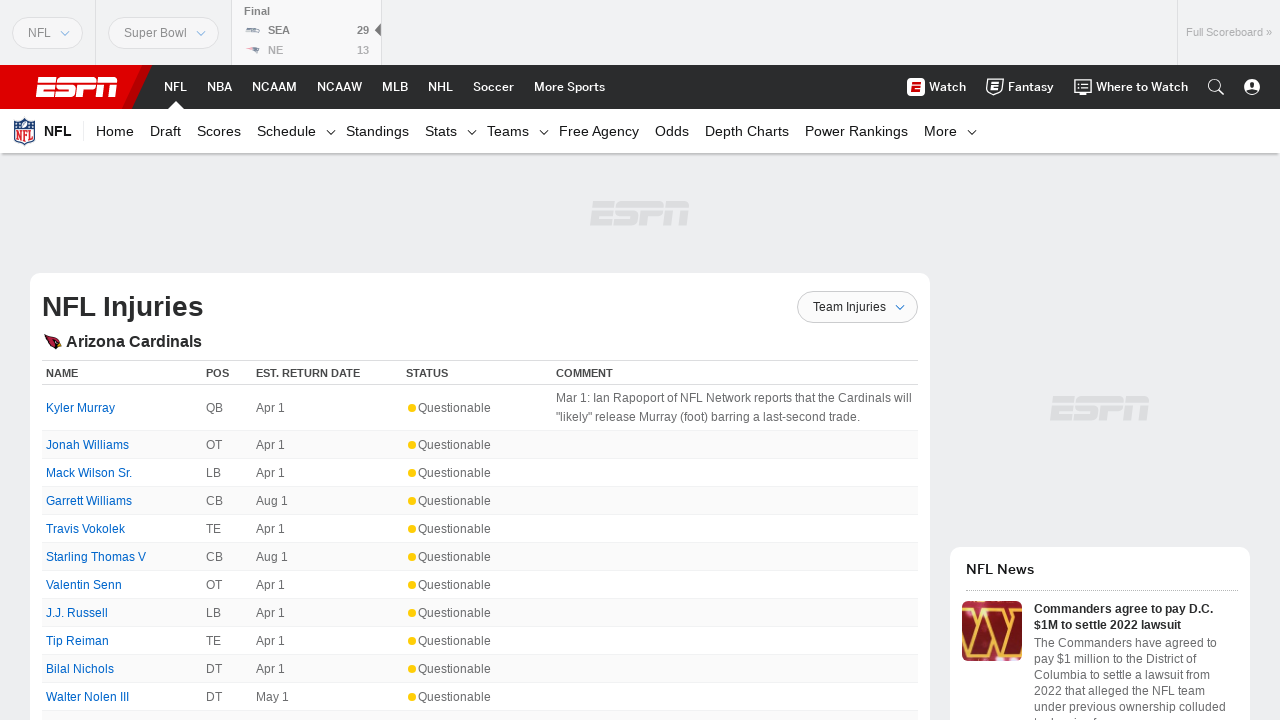

Injury report tables loaded (ResponsiveTable selector found)
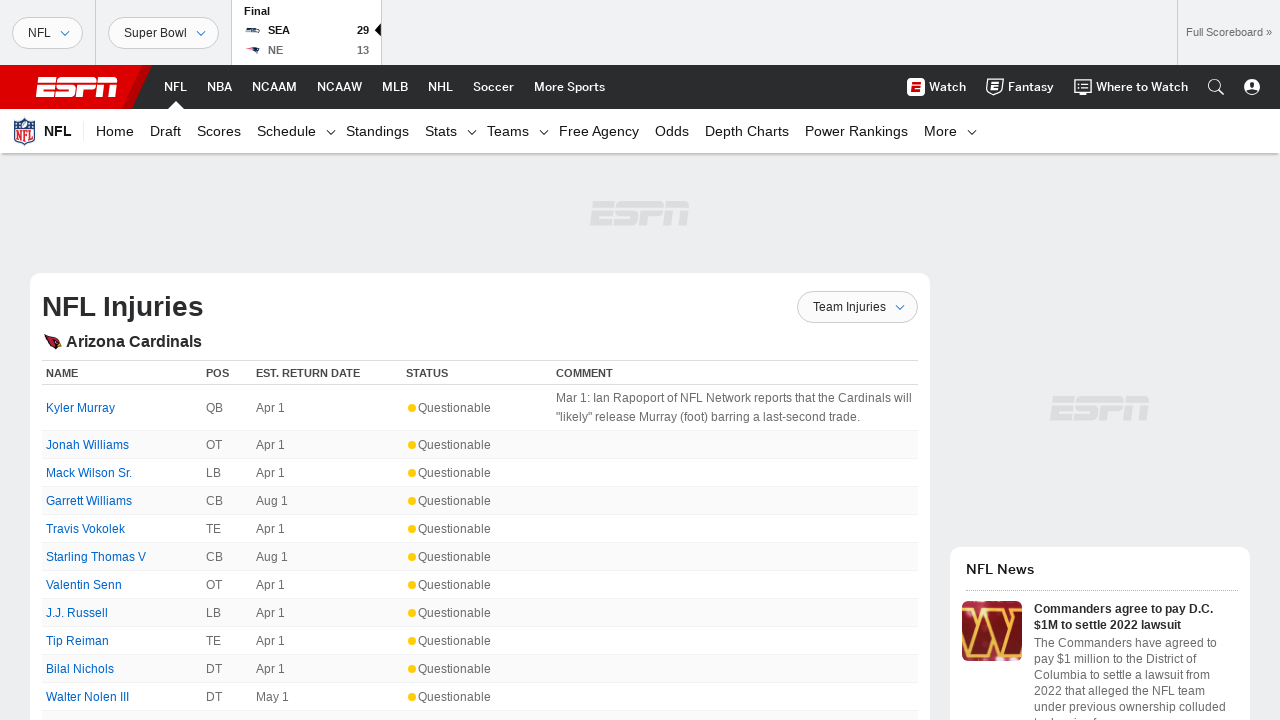

Located all injury report tables on the page
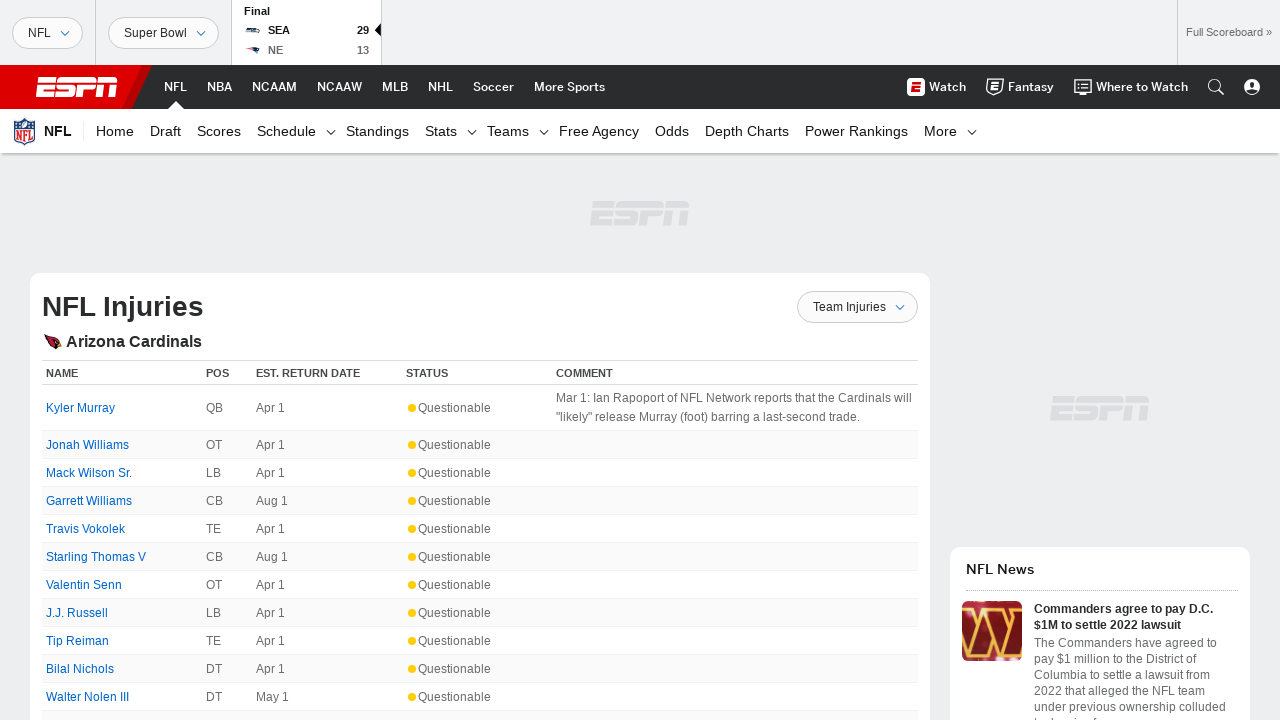

First injury report table is visible
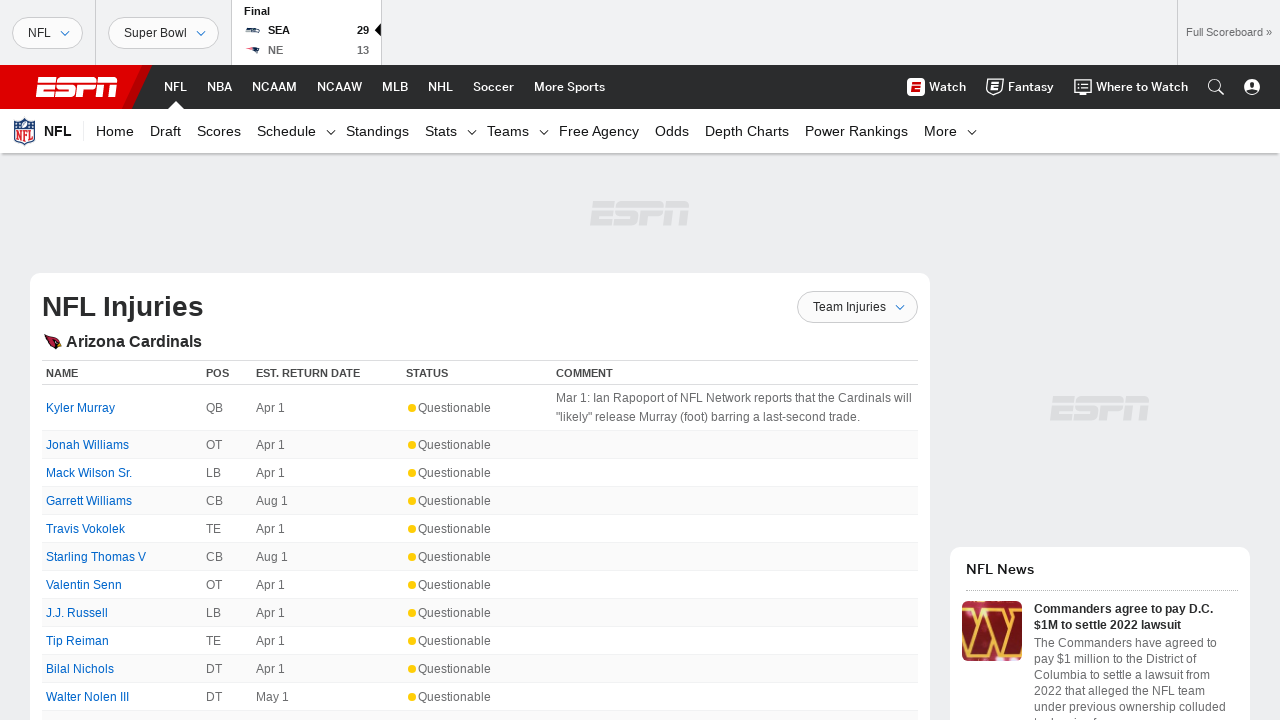

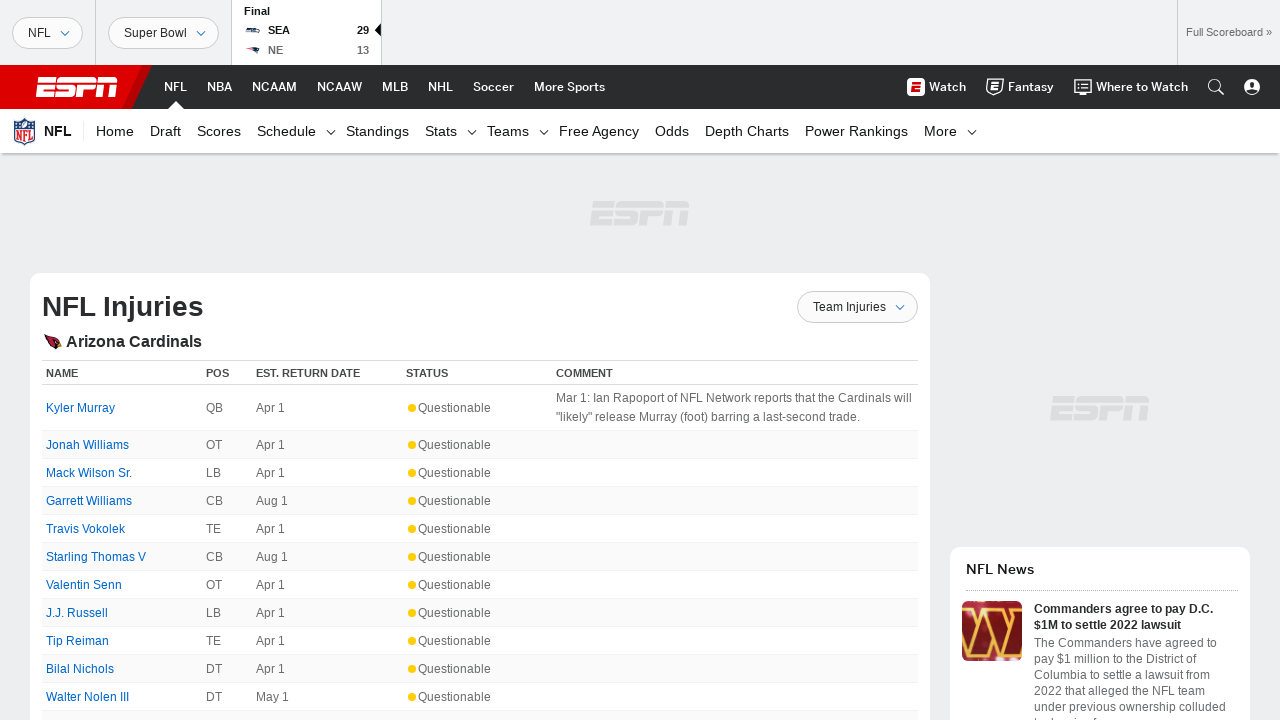